Tests JavaScript execution capabilities by scrolling to a disabled text field and setting its value using JavaScript

Starting URL: https://omayo.blogspot.com/2013/05/page-one.html

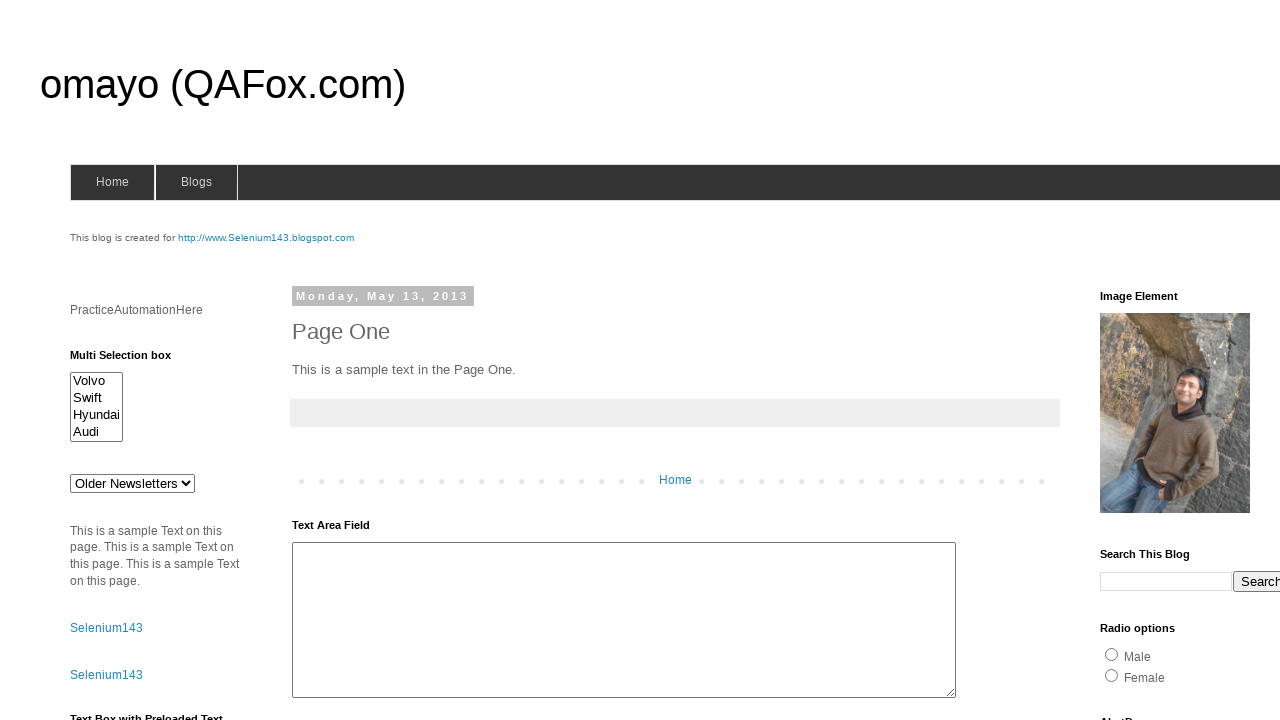

Located disabled text field with id 'tb2'
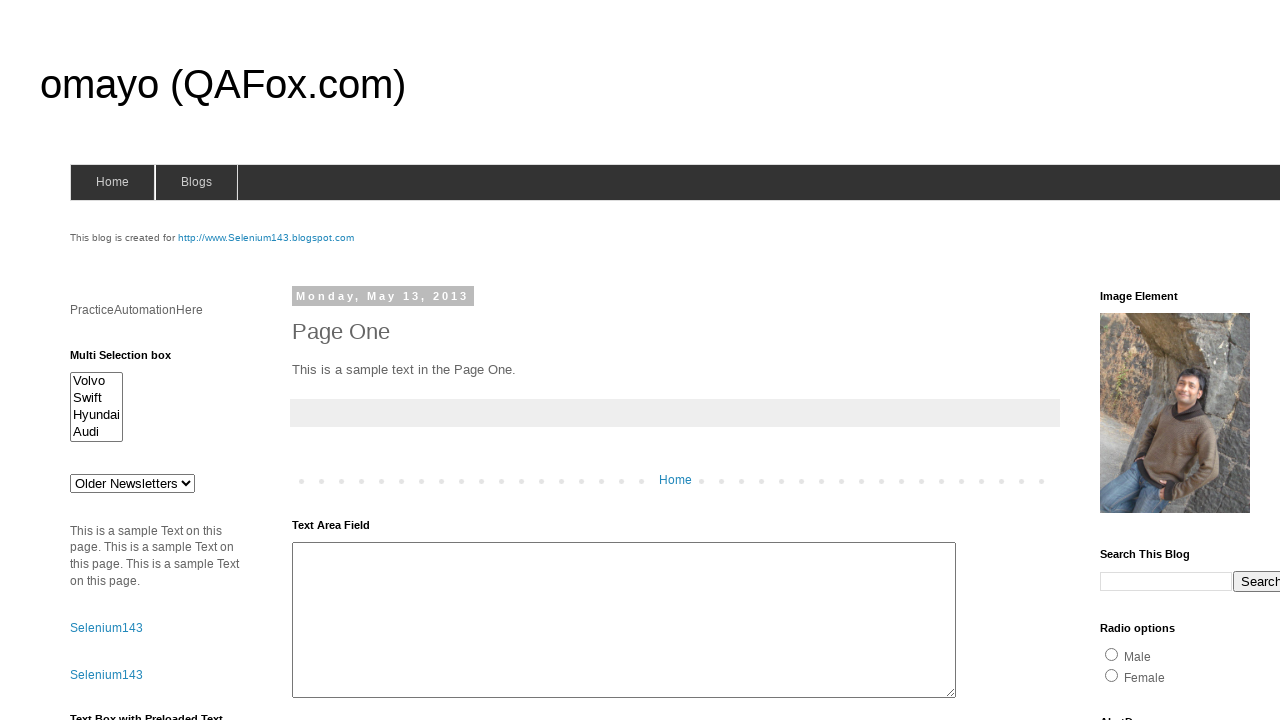

Scrolled disabled field into view at bottom of viewport
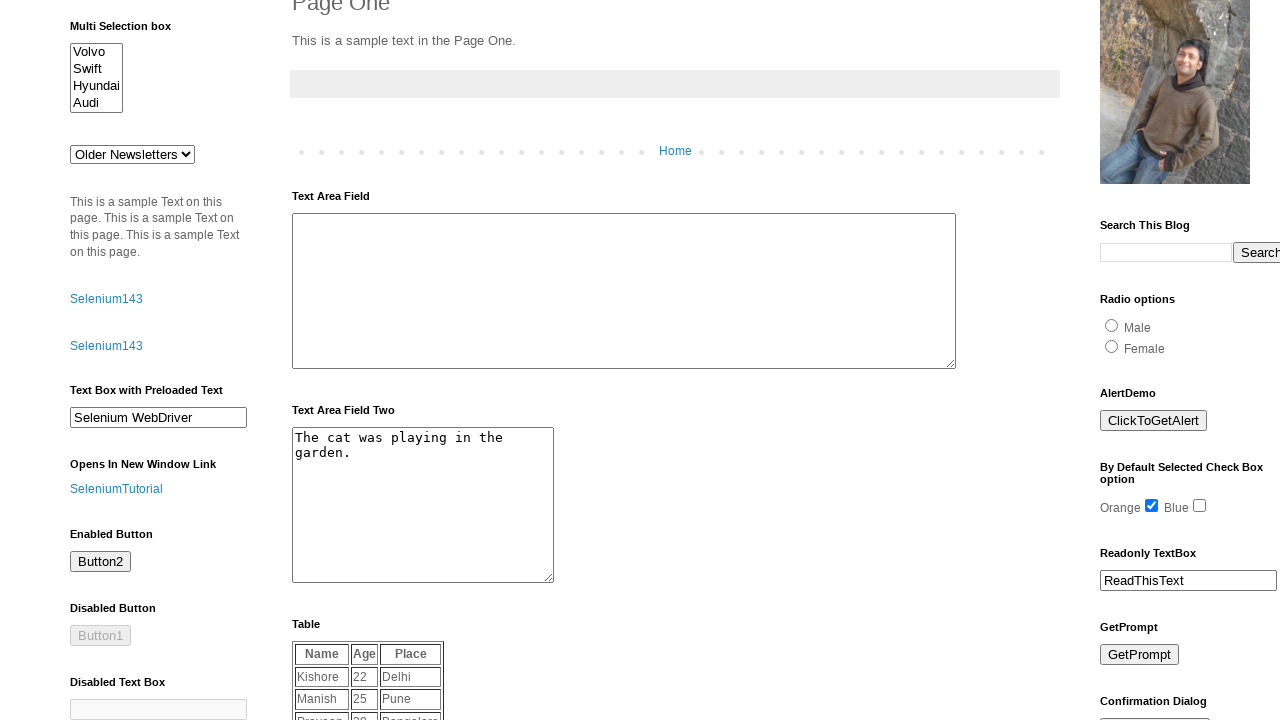

Scrolled page down by 200 pixels using JavaScript
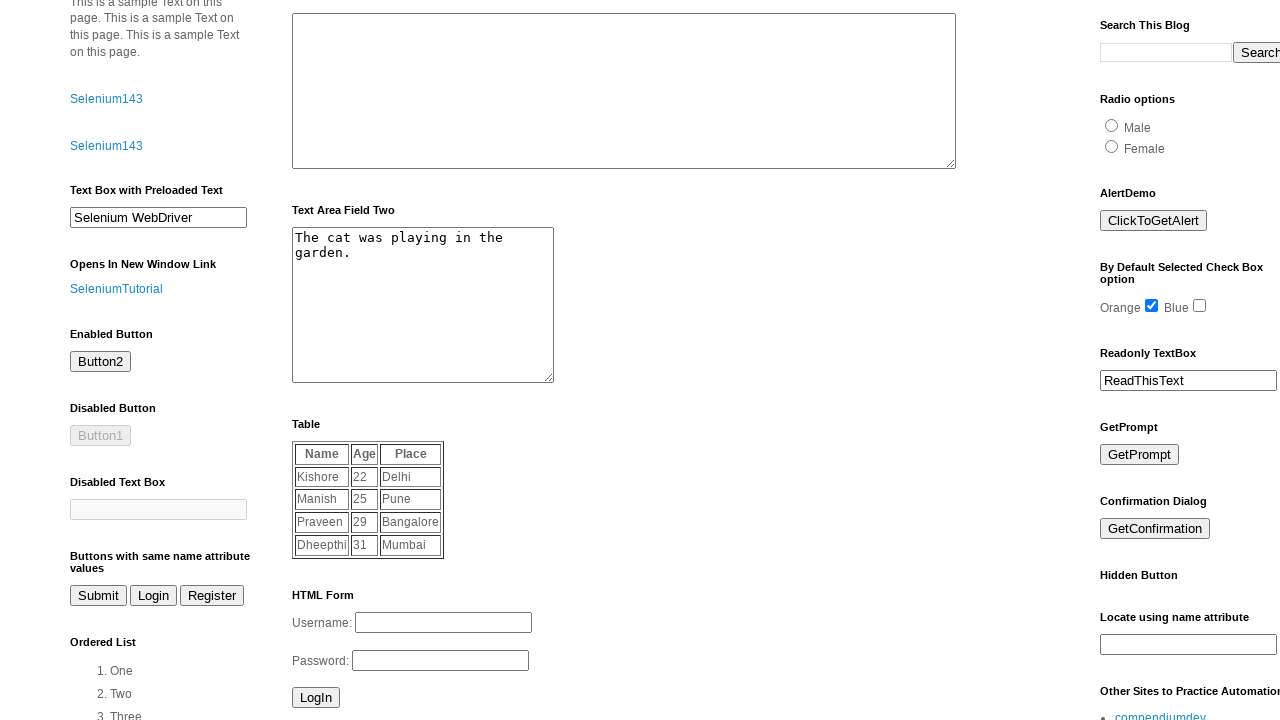

Set value 'selenium' in disabled text field using JavaScript
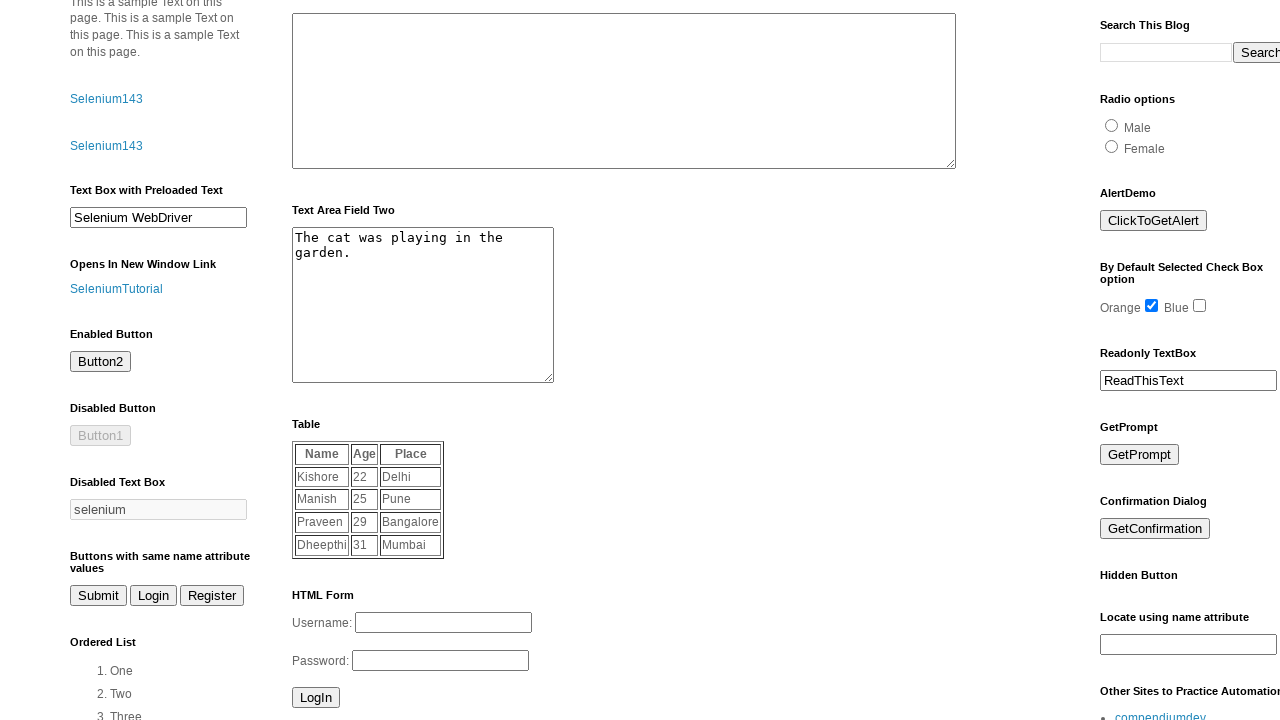

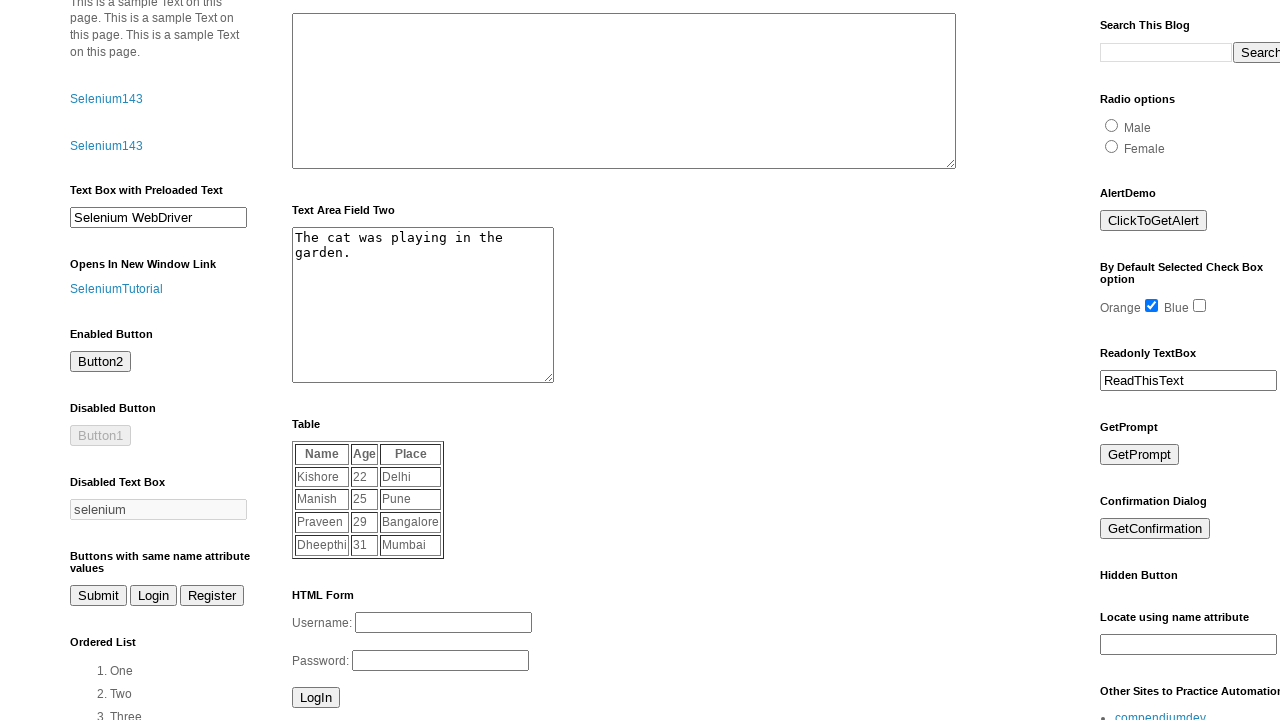